Navigates to the Dialog Boxes page from Chapter 4 and verifies the page loaded correctly

Starting URL: https://bonigarcia.dev/selenium-webdriver-java/

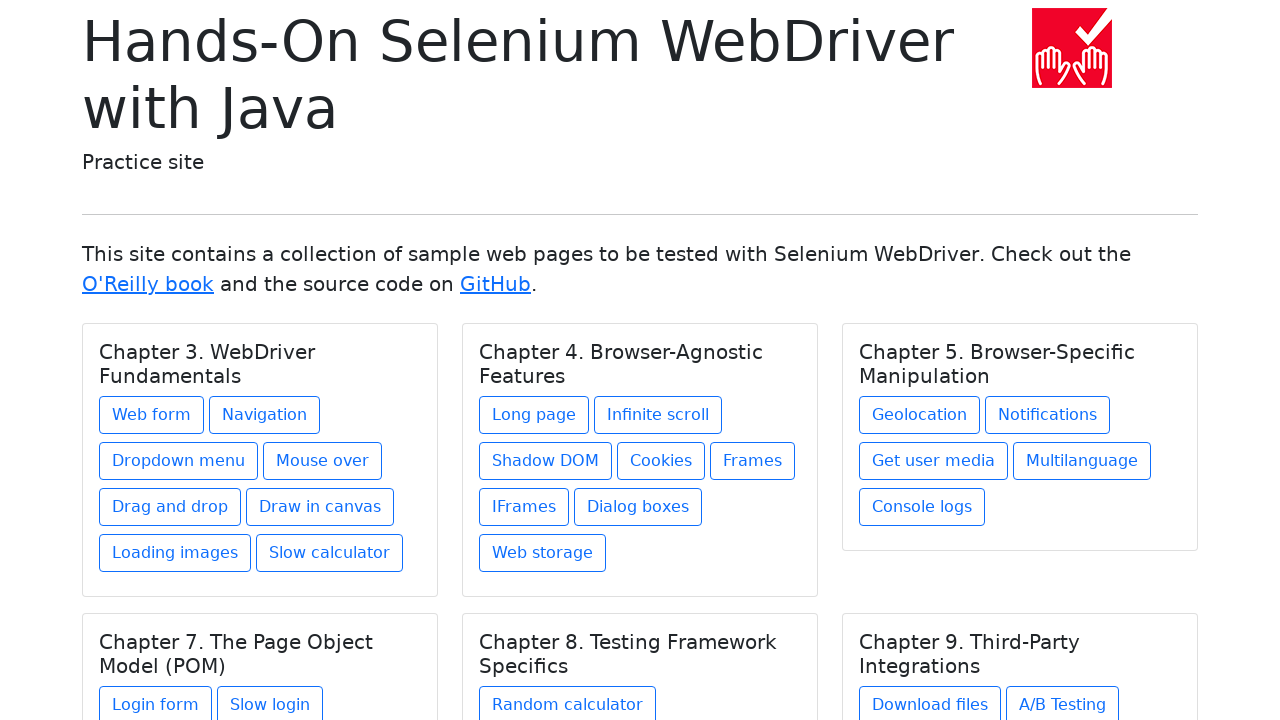

Clicked on the Dialog Boxes link under Chapter 4 at (638, 507) on xpath=//h5[text()='Chapter 4. Browser-Agnostic Features']/../a[@href='dialog-box
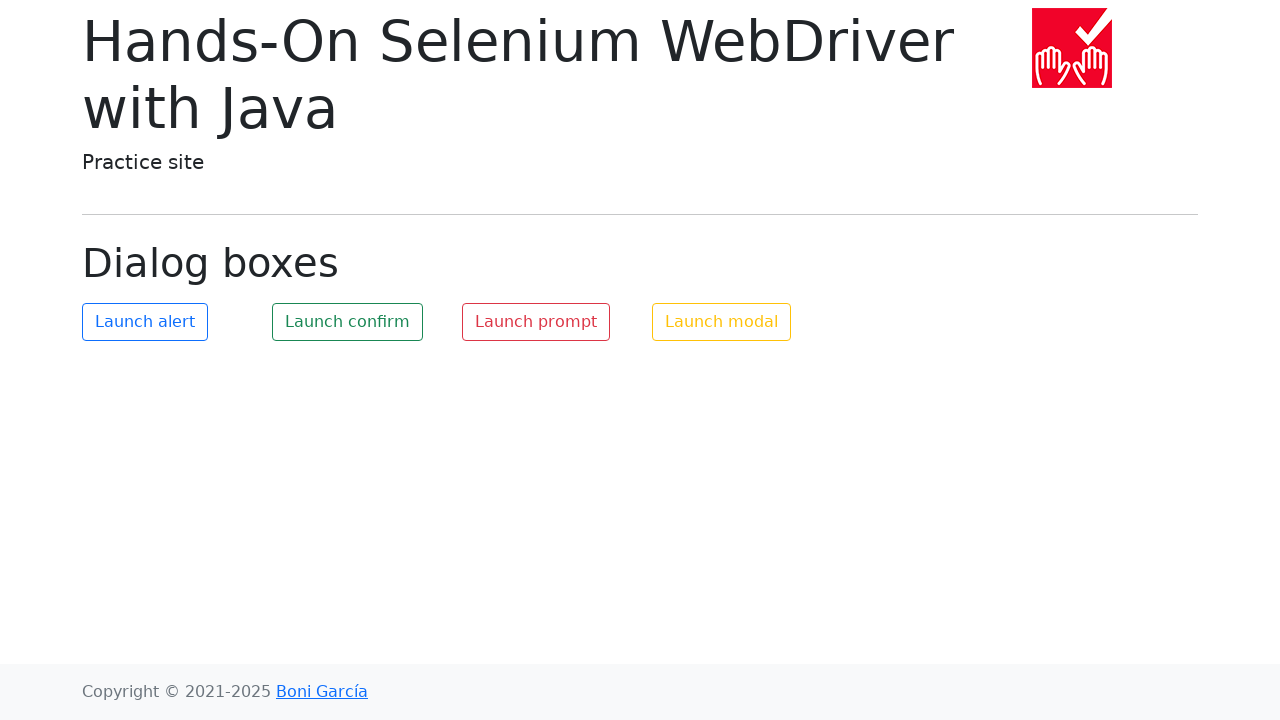

Dialog Boxes page loaded and verified with h1 element present
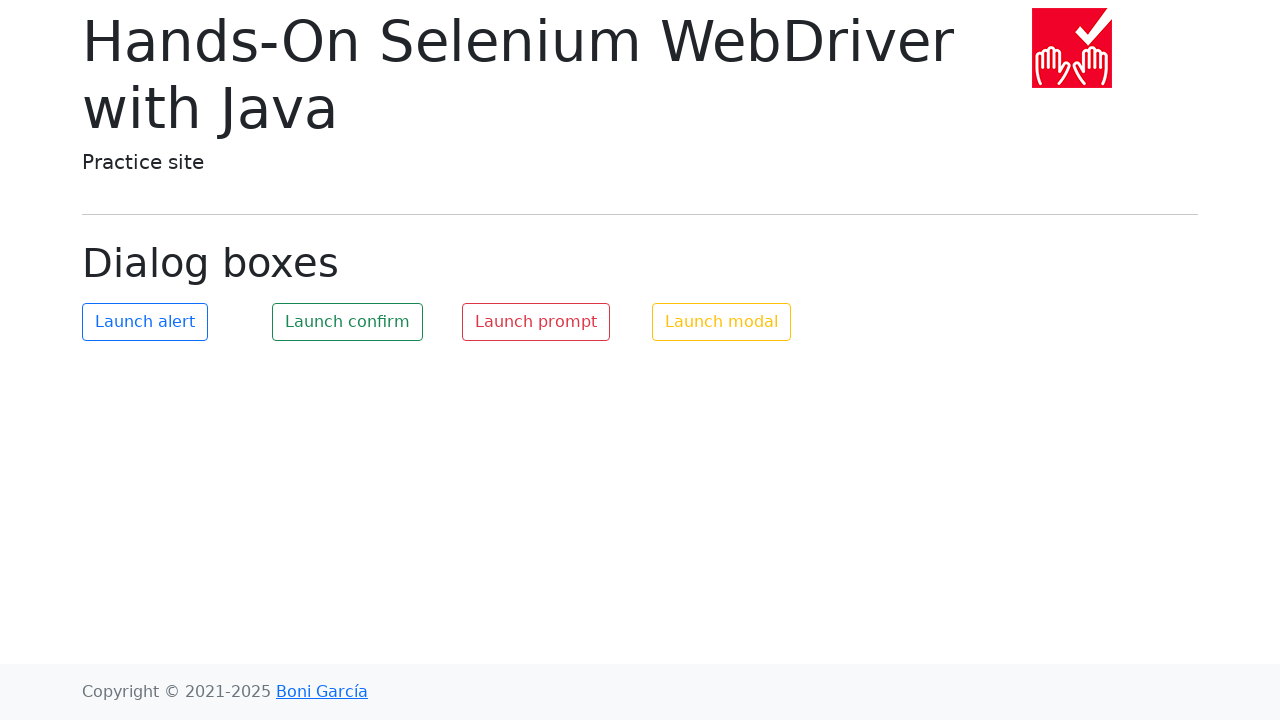

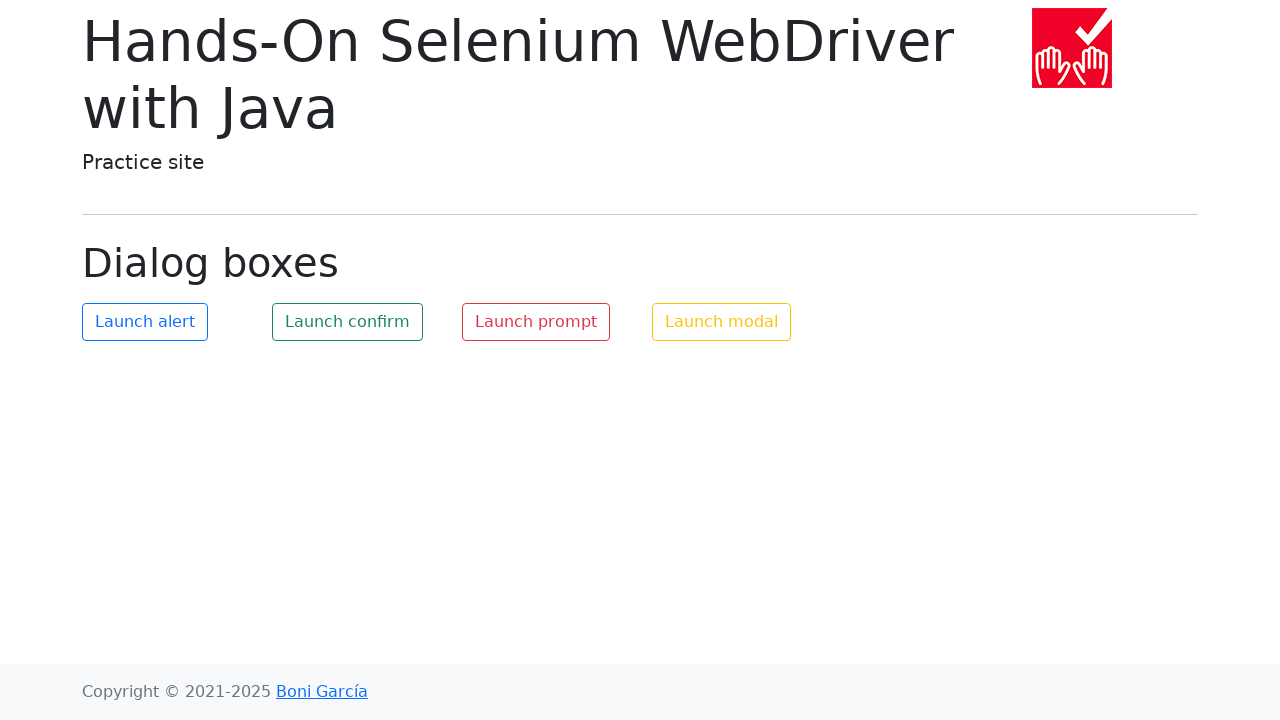